Tests multiple single select dropdowns by selecting different options using various methods

Starting URL: http://sahitest.com/demo/selectTest.htm

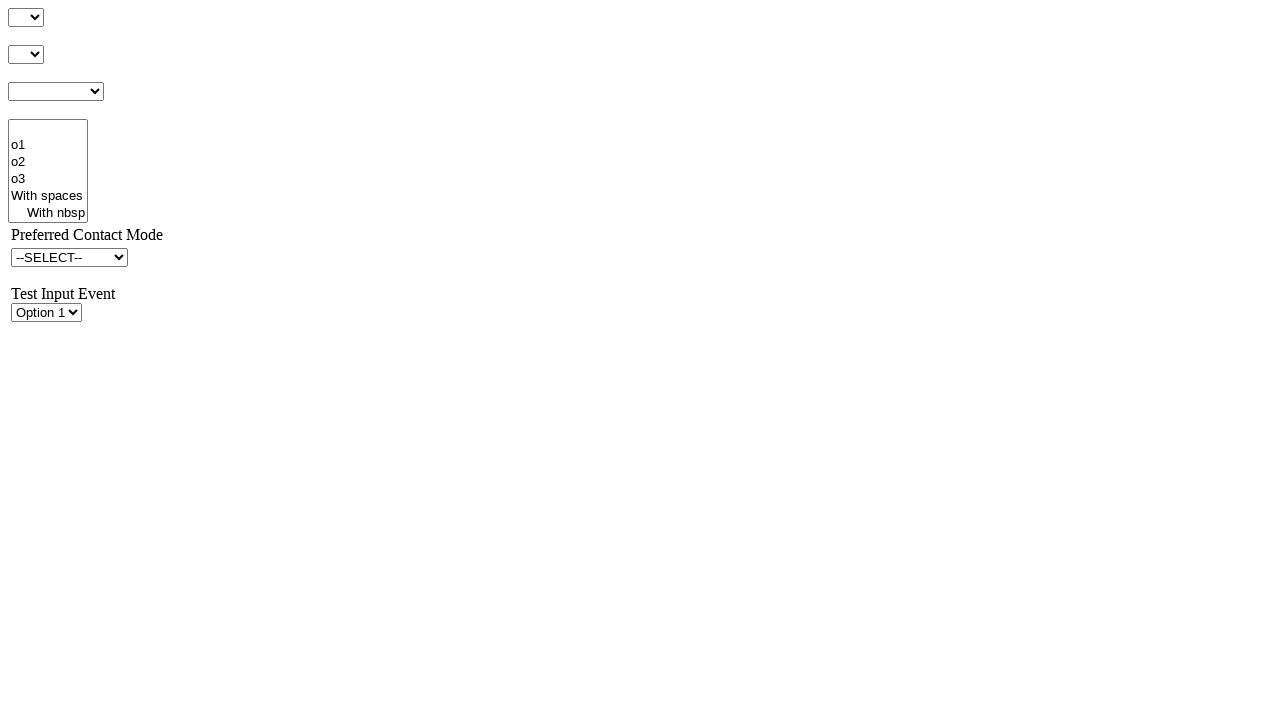

Navigated to select test page
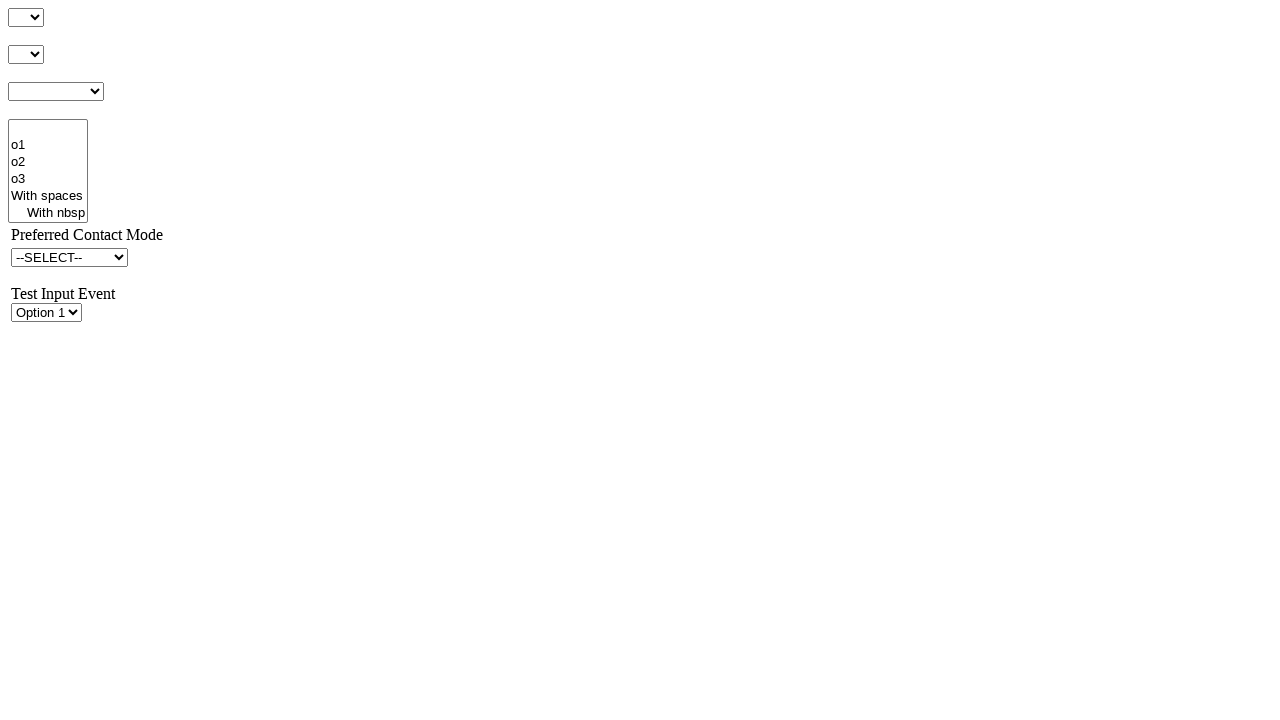

Selected option at index 1 from first dropdown on #s1Id
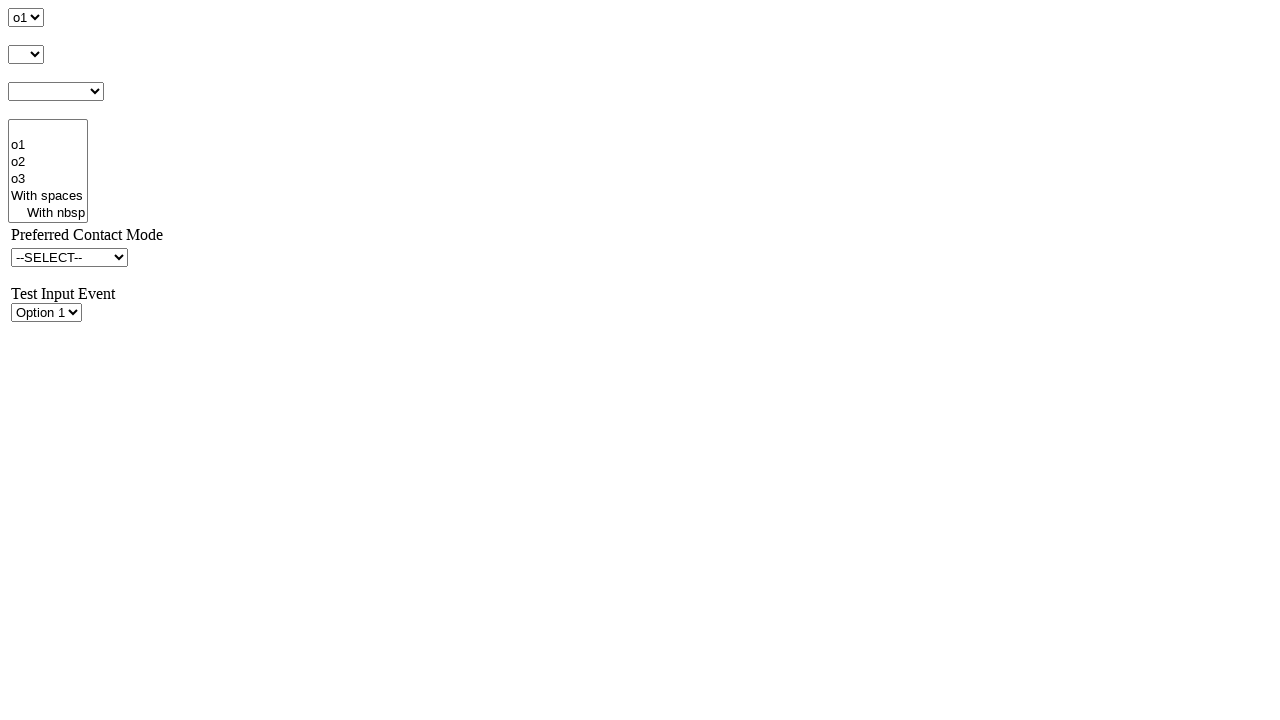

Selected option at index 2 from first dropdown on #s1Id
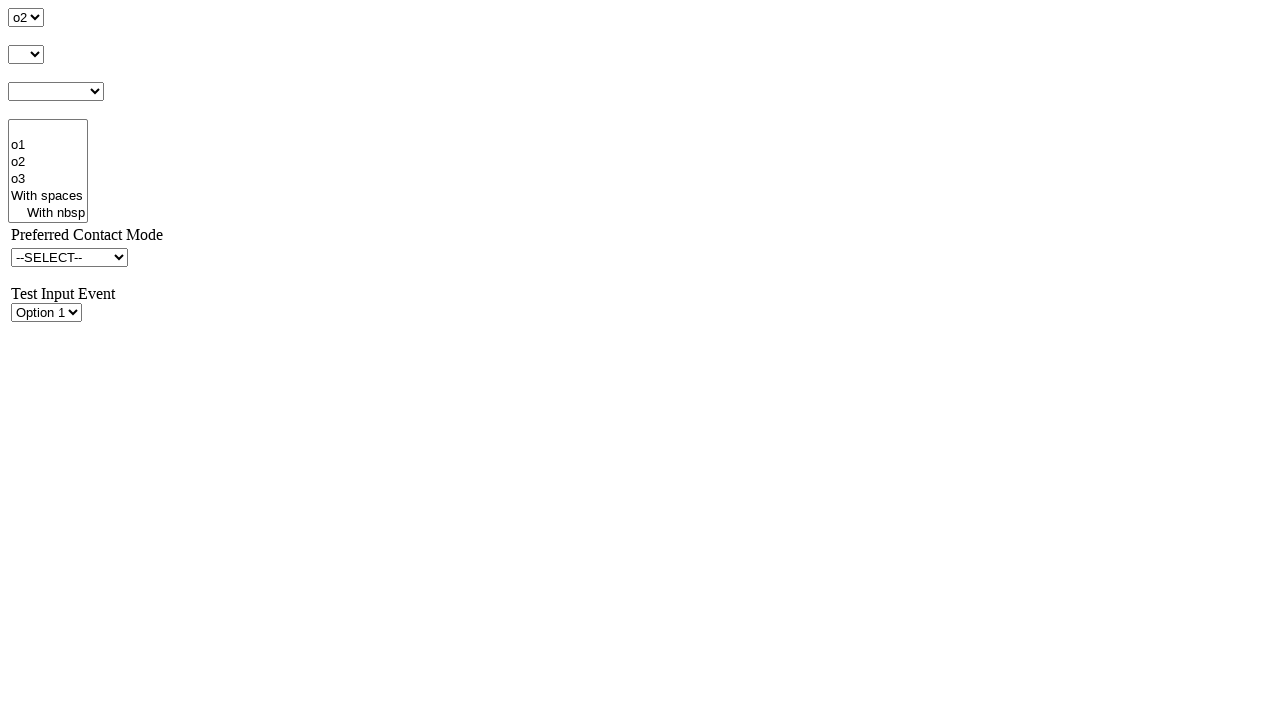

Selected 'o2' from second dropdown by visible text on #s2Id
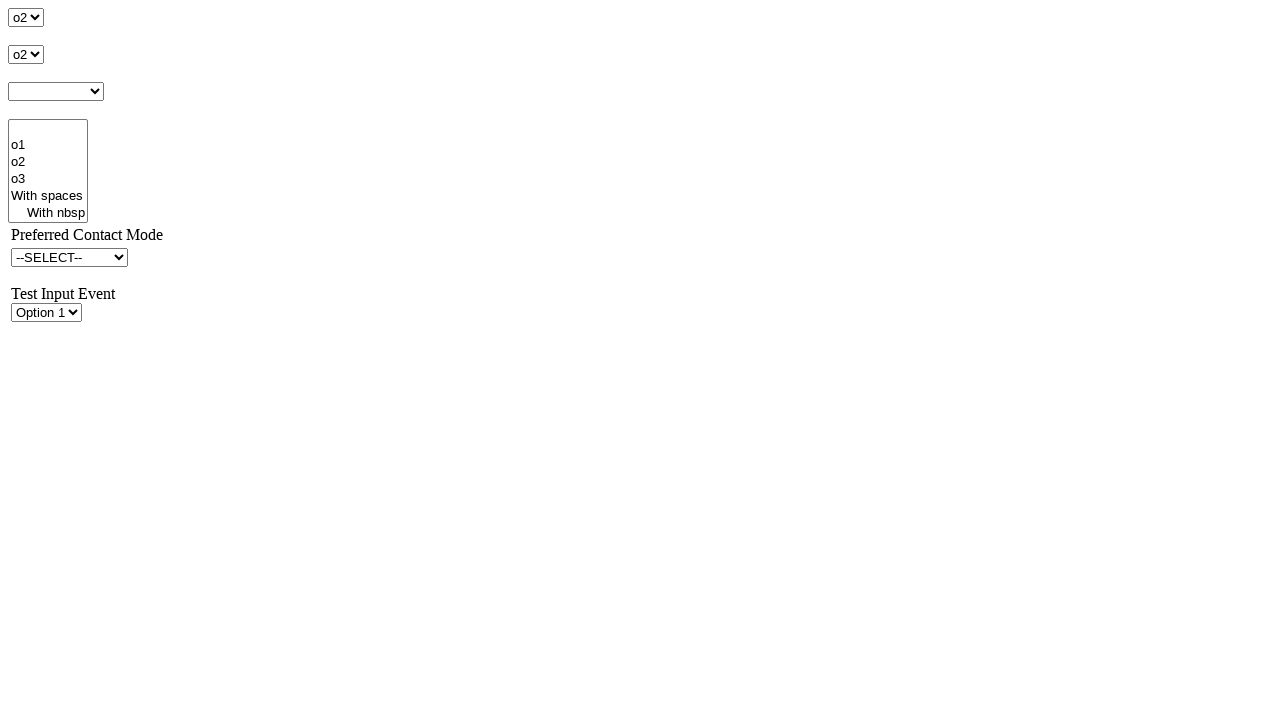

Selected option at index 1 from second dropdown on #s2Id
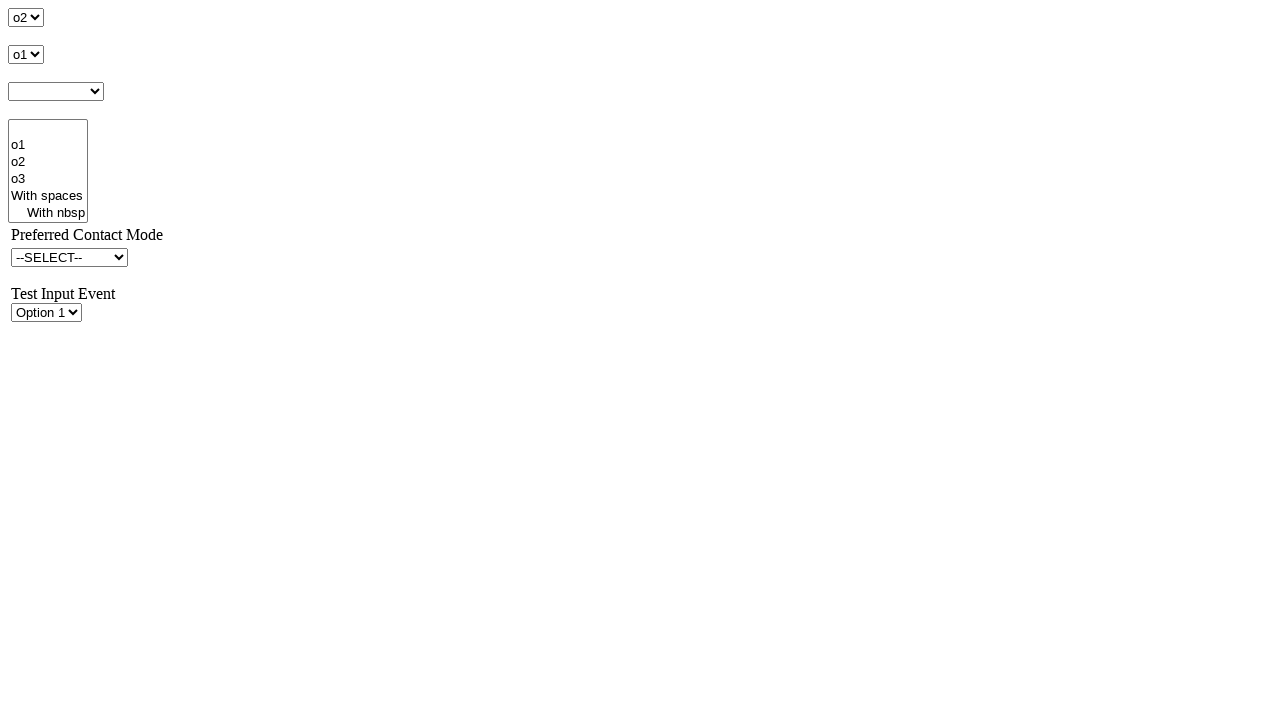

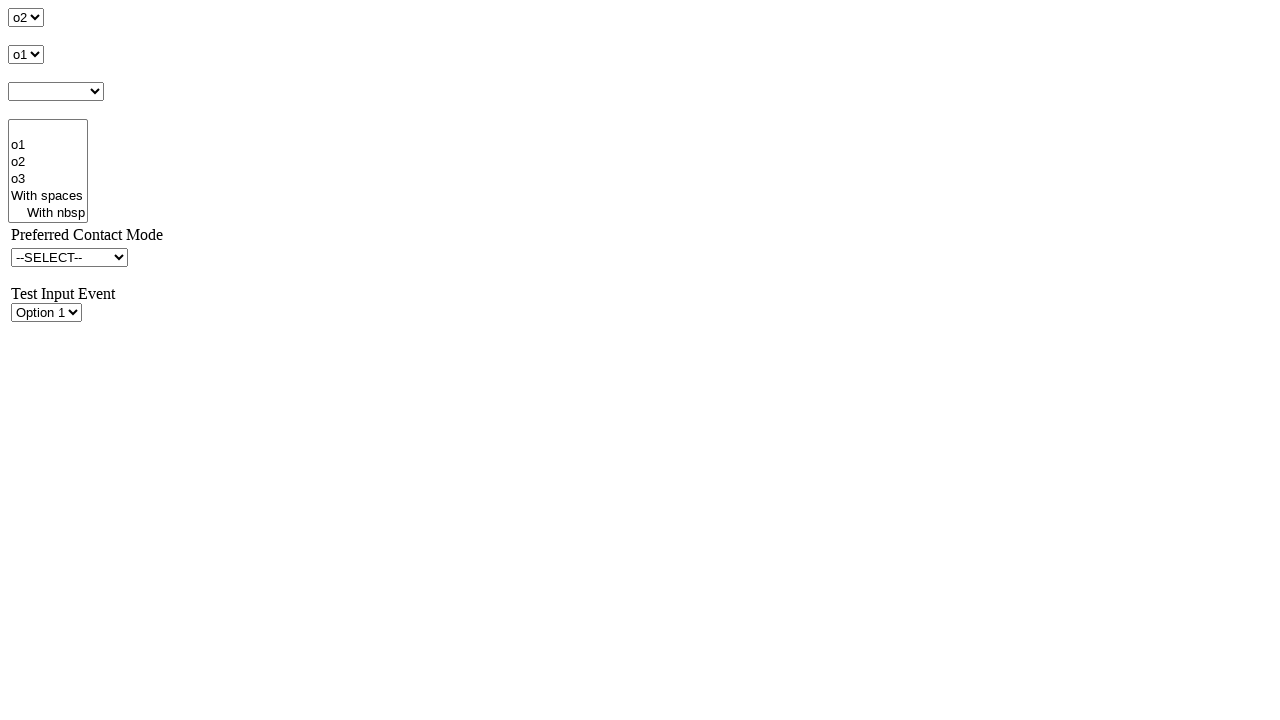